Tests alert dialog functionality by triggering an alert with OK button and accepting it after verifying the alert message

Starting URL: https://demo.automationtesting.in/Alerts.html

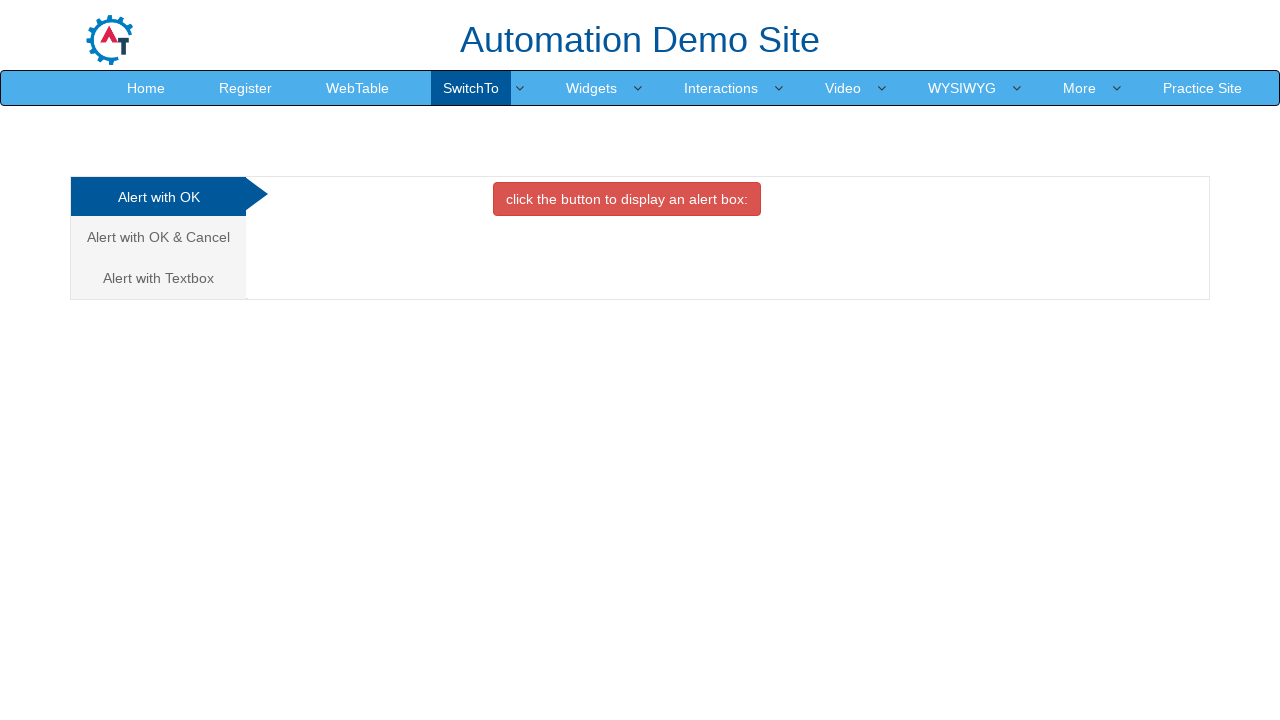

Clicked on the first tab/link for Alert with OK button at (158, 197) on xpath=/html/body/div[1]/div/div/div/div[1]/ul/li[1]/a
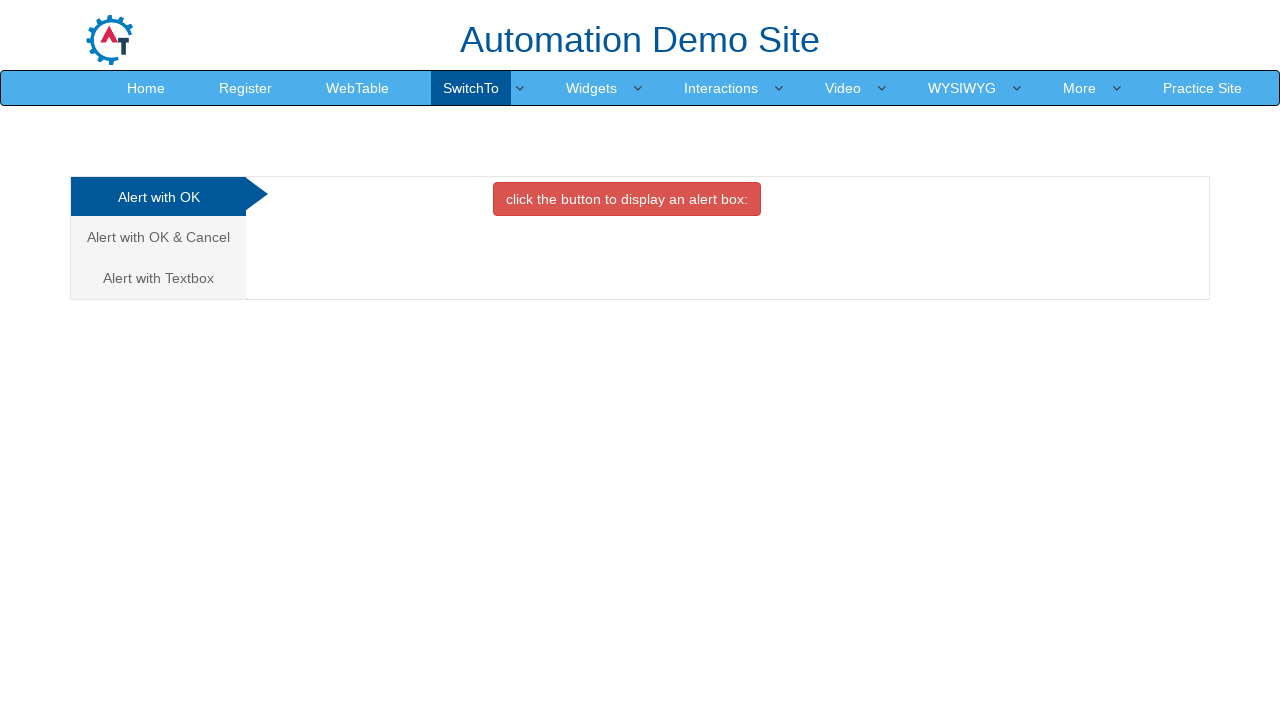

Clicked button to trigger the alert dialog at (627, 199) on xpath=/html/body/div[1]/div/div/div/div[2]/div[1]/button
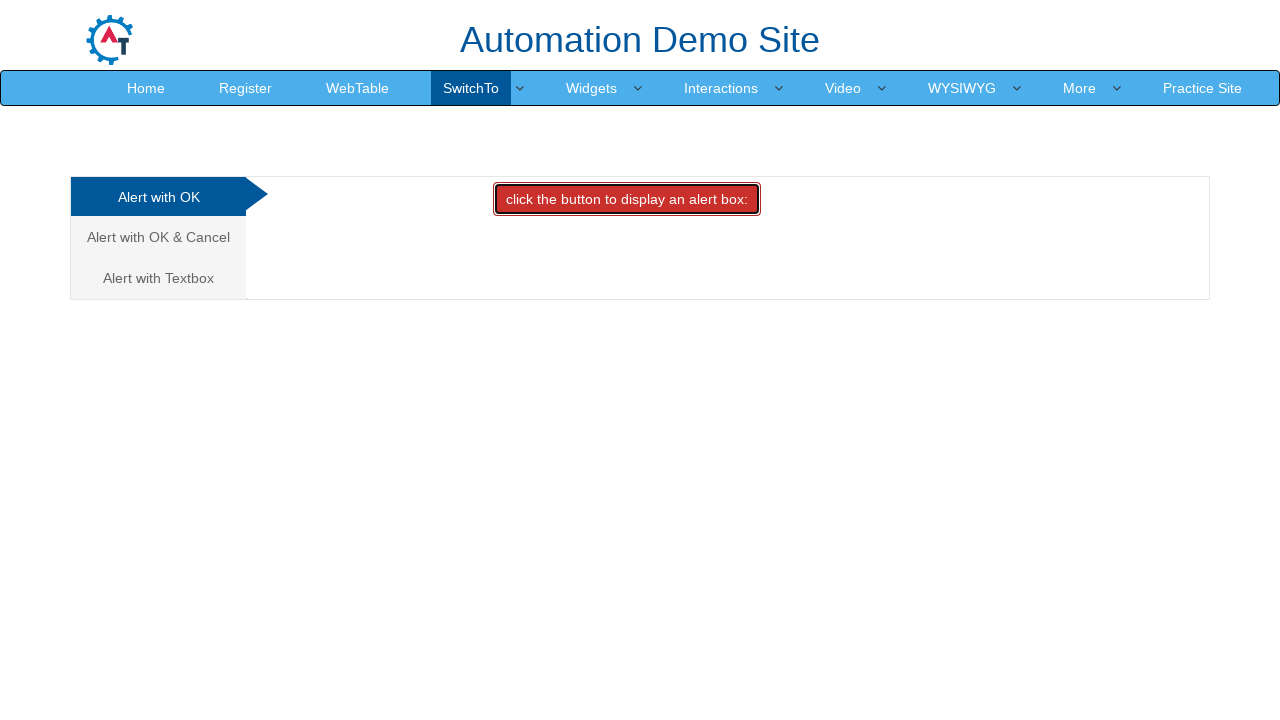

Set up alert dialog handler and accepted the alert with message 'I am an alert box!'
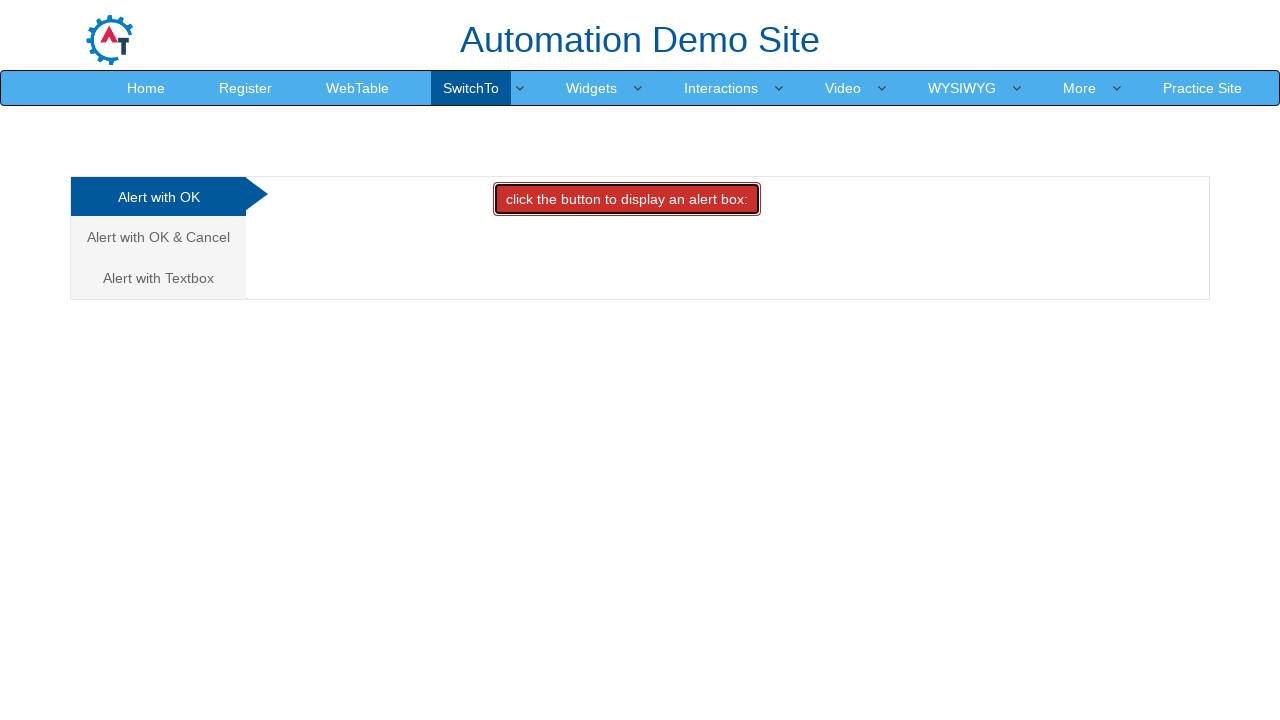

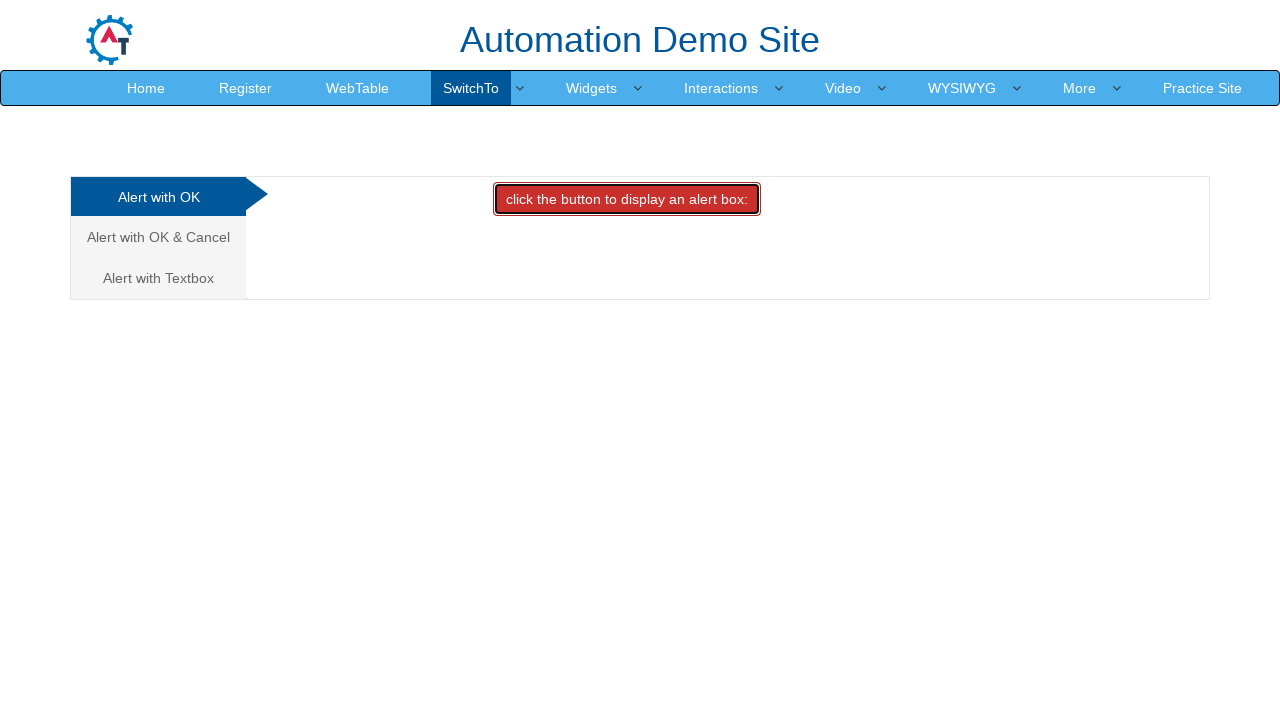